Tests navigation to the login page by clicking on the Sign In link

Starting URL: https://courses.ultimateqa.com/

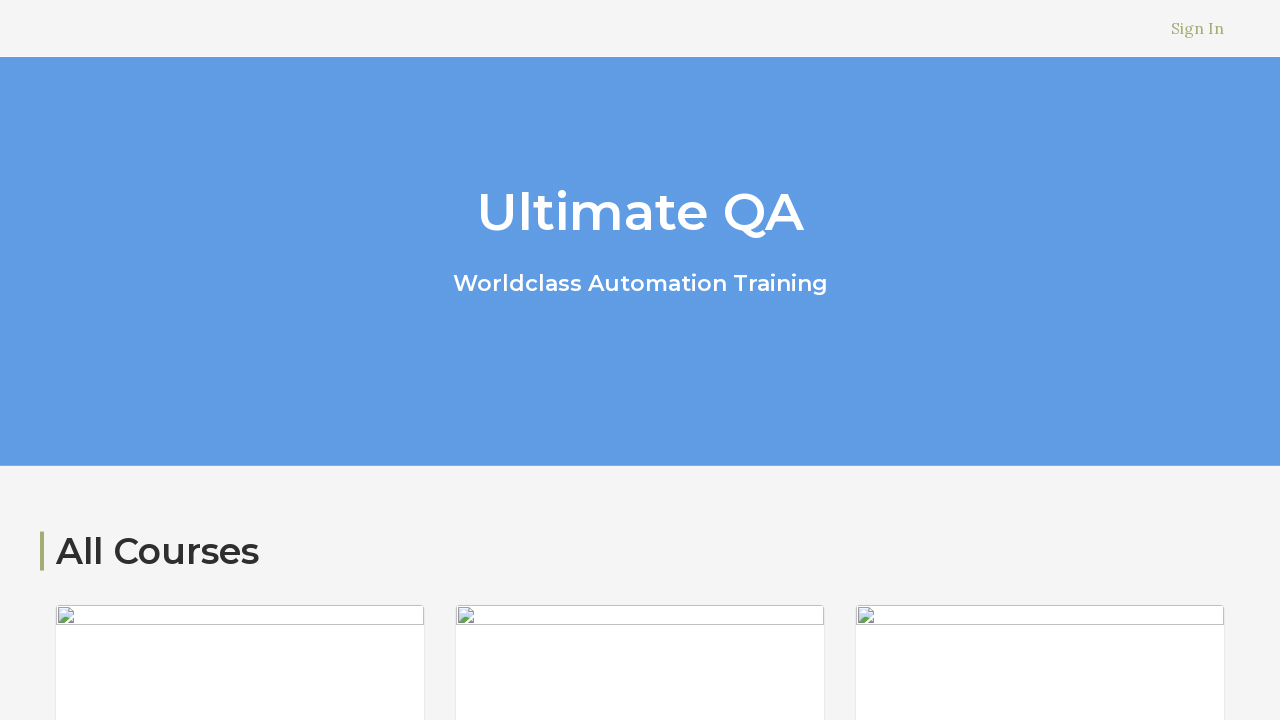

Navigated to the starting URL https://courses.ultimateqa.com/
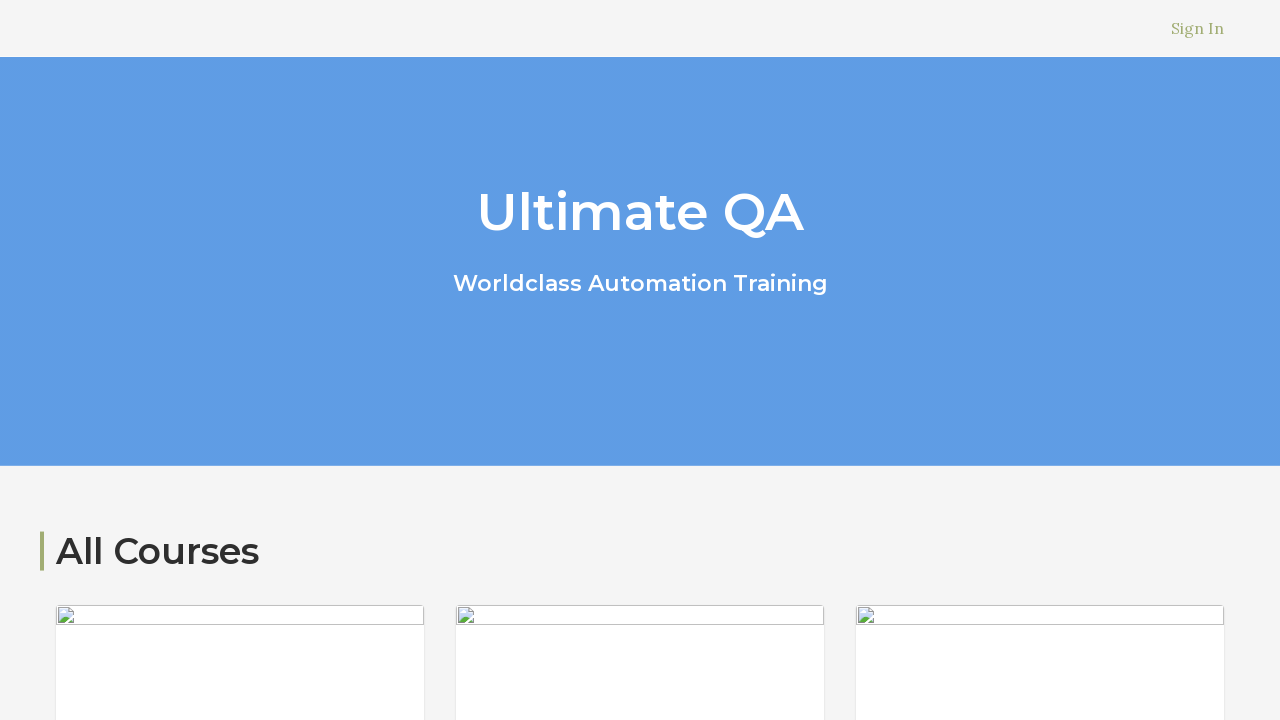

Clicked the 'Sign In' link to navigate to the login page at (1198, 28) on a[href='/users/sign_in']
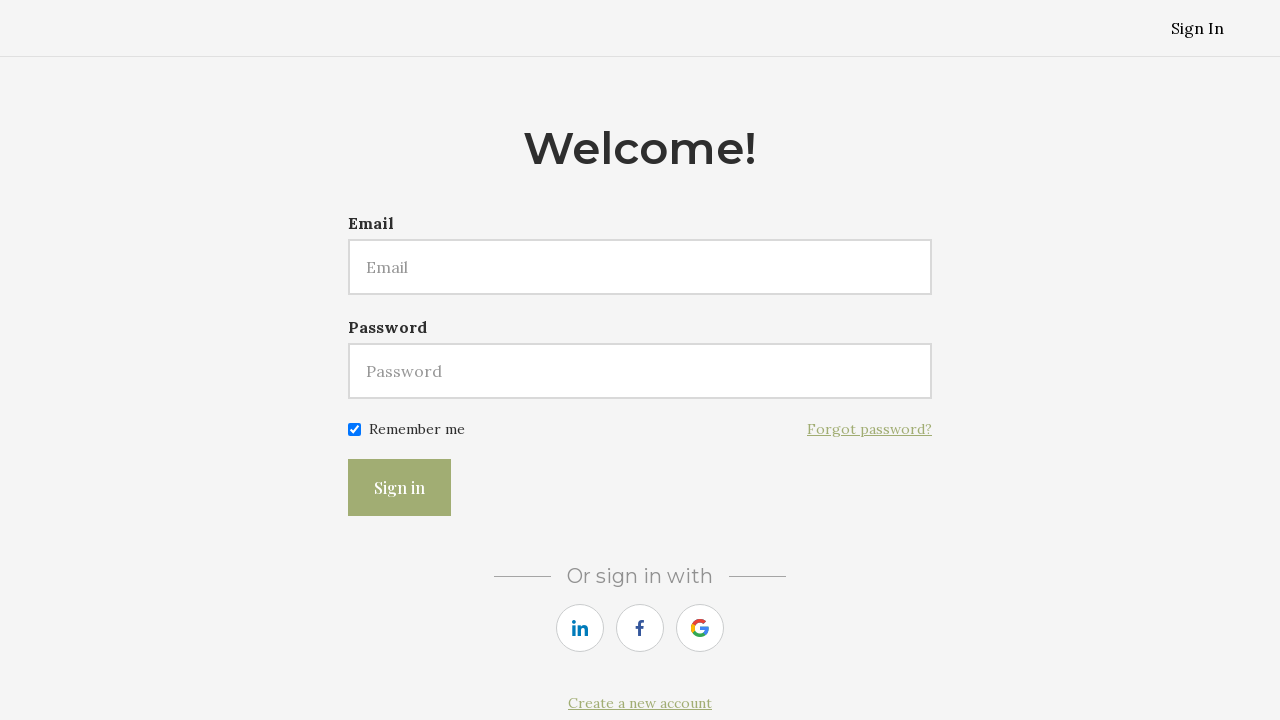

Login page loaded successfully
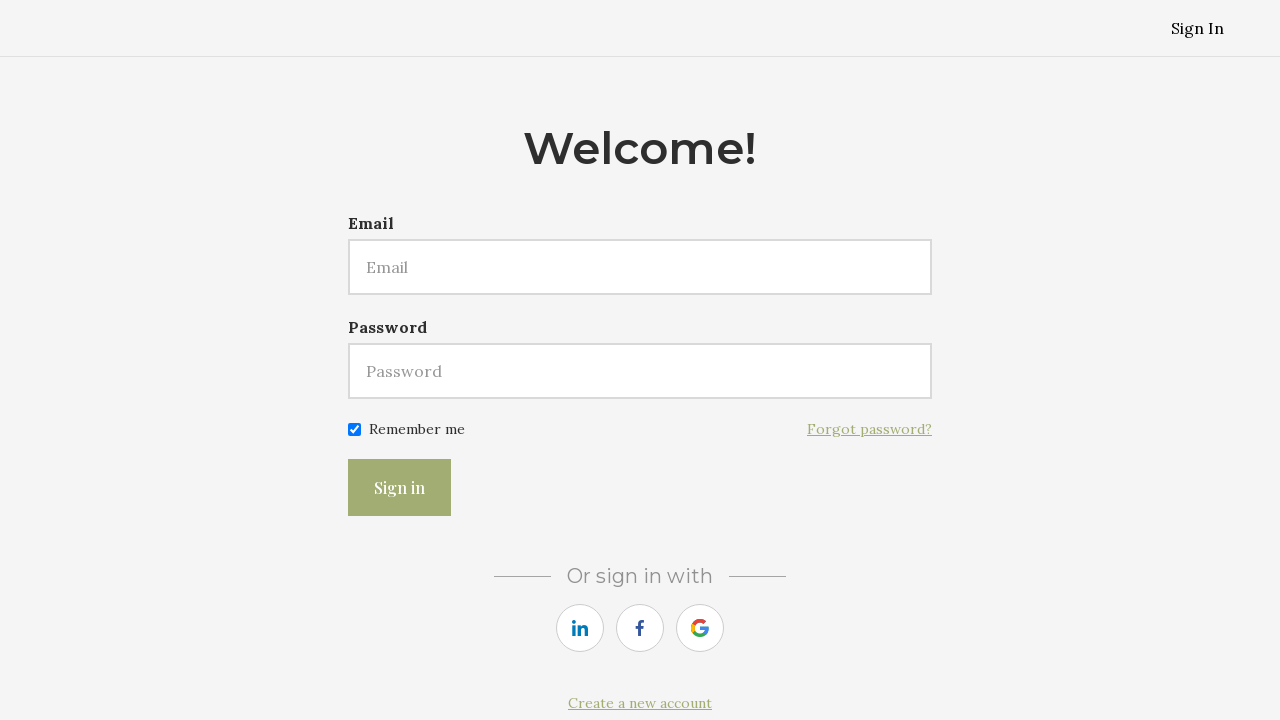

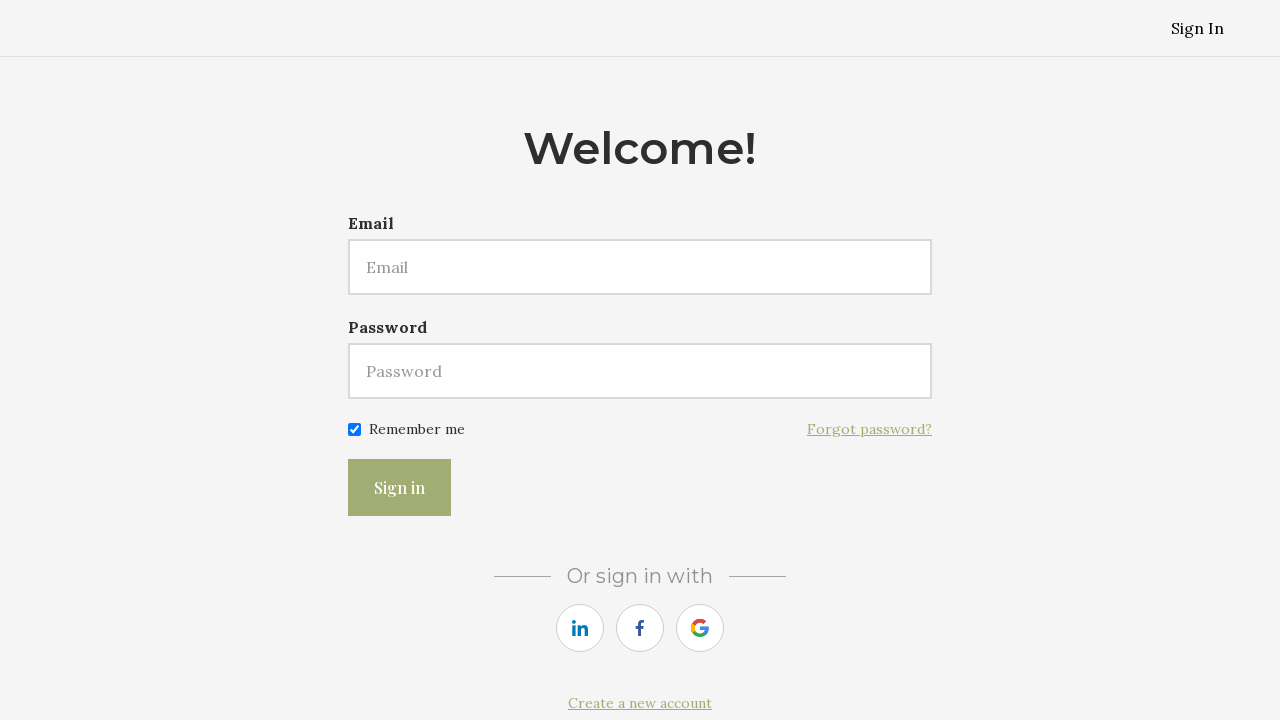